Tests the flight booking flow on BlazeDemo by selecting departure and destination cities, choosing a flight, selecting payment options, and completing the purchase.

Starting URL: https://blazedemo.com/

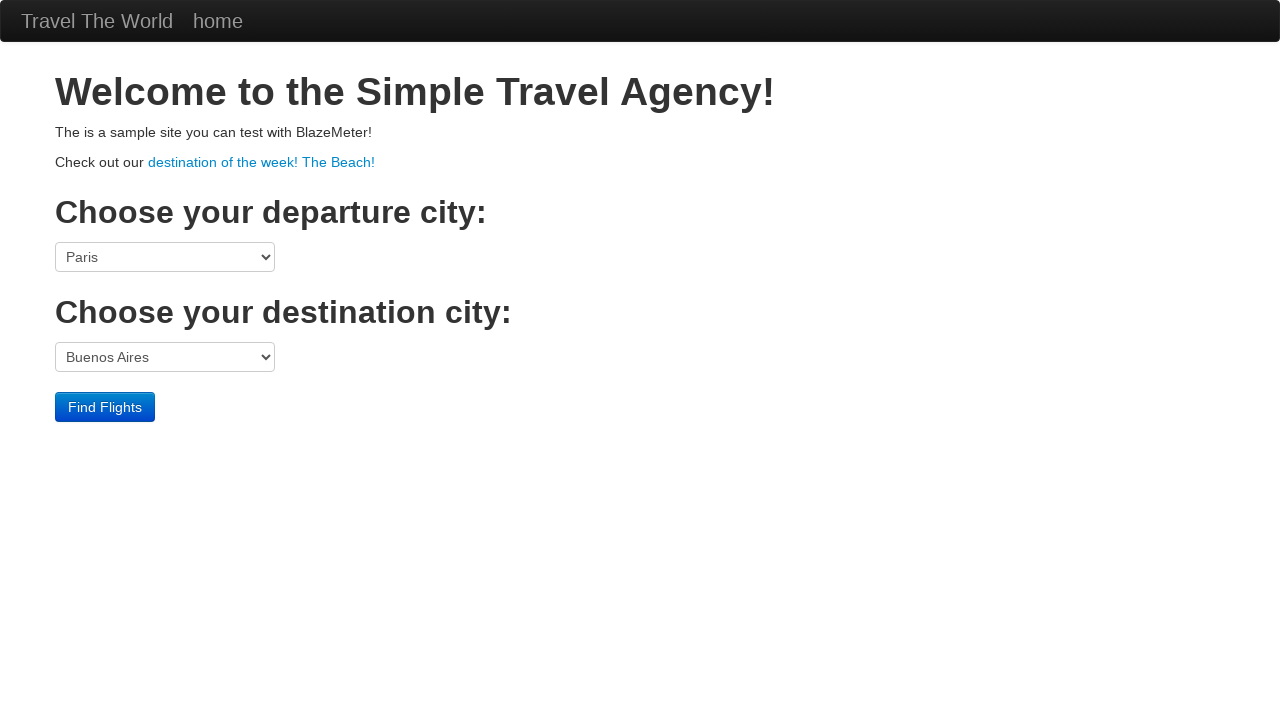

Clicked departure city dropdown at (165, 257) on select[name='fromPort']
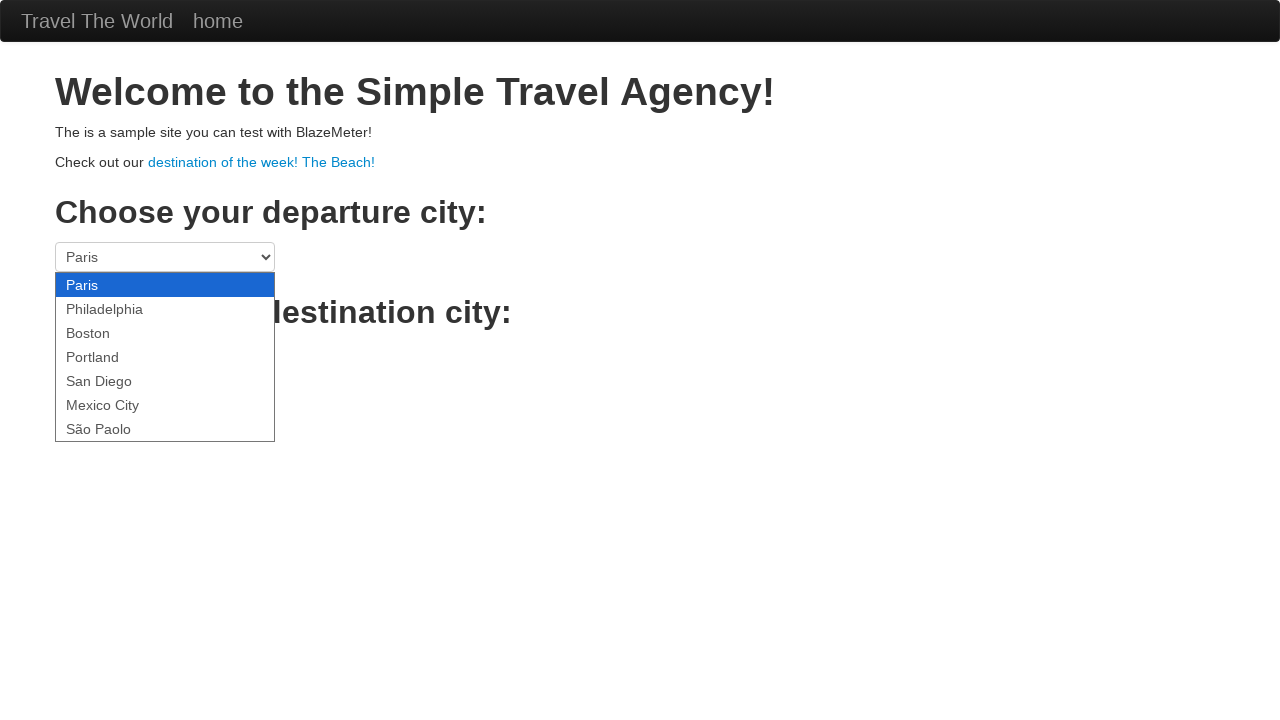

Selected São Paolo as departure city on select[name='fromPort']
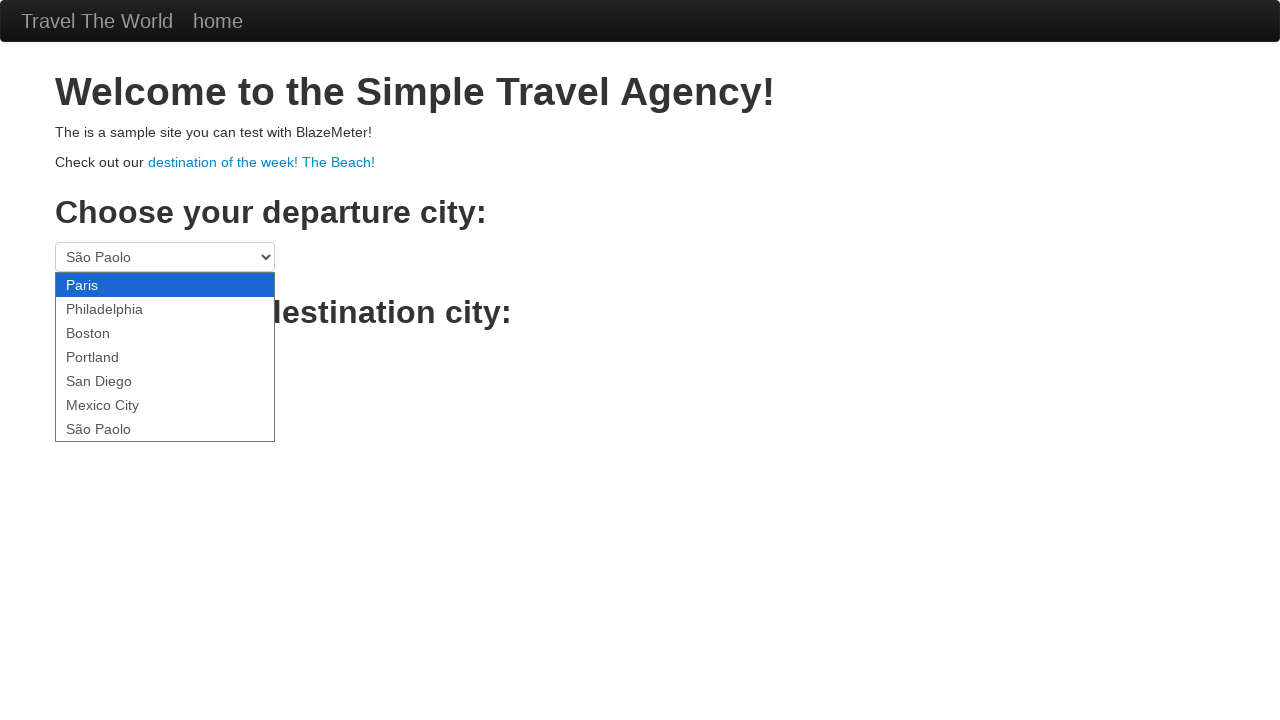

Clicked destination city dropdown at (165, 357) on select[name='toPort']
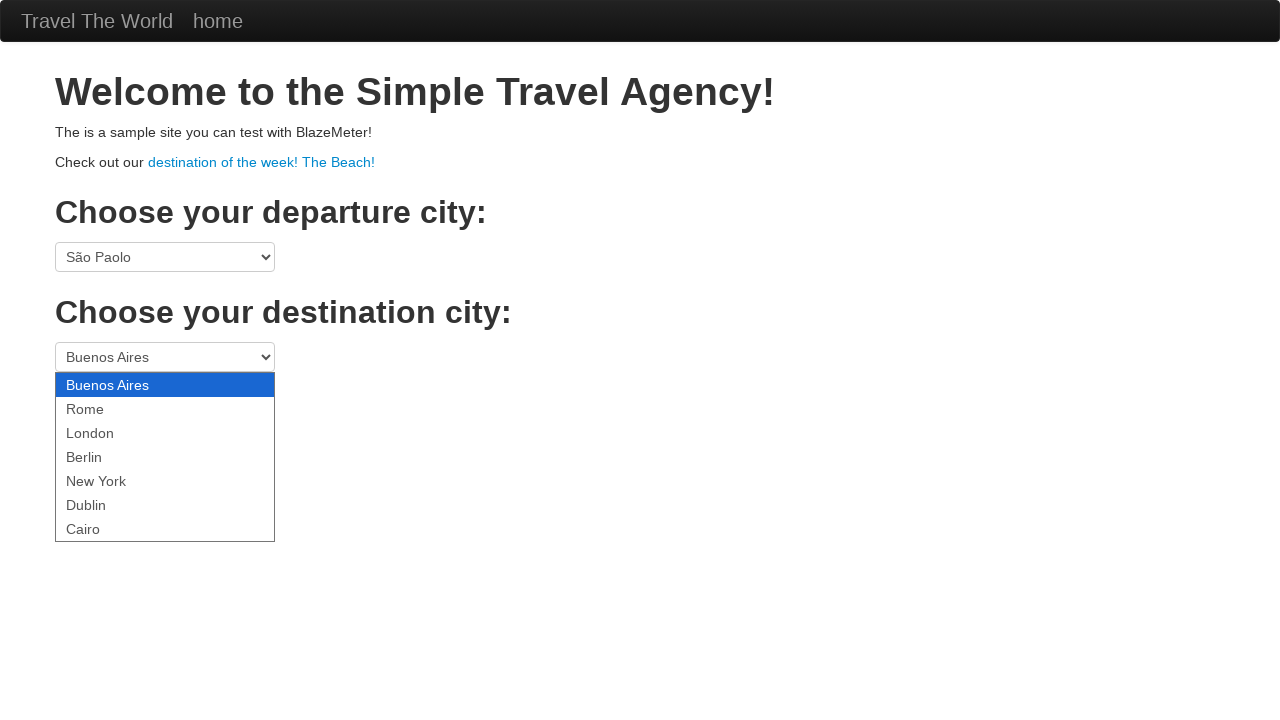

Selected Berlin as destination city on select[name='toPort']
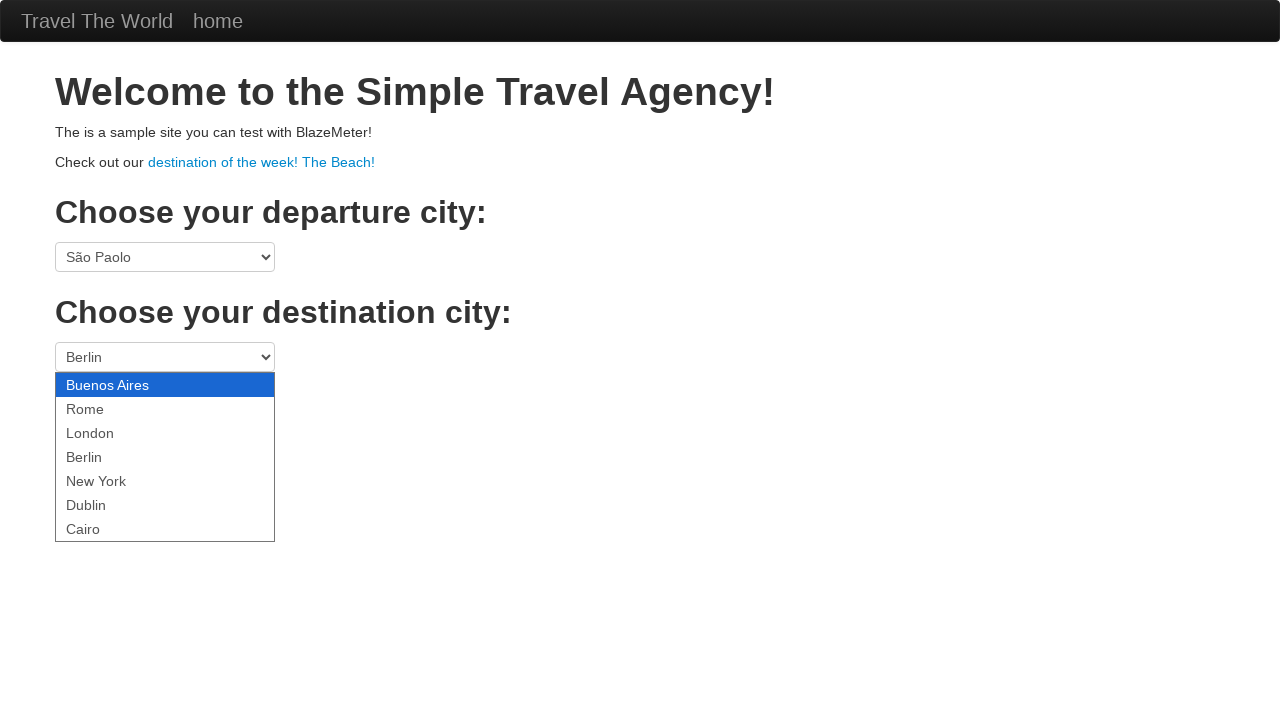

Clicked Find Flights button at (105, 407) on .btn-primary
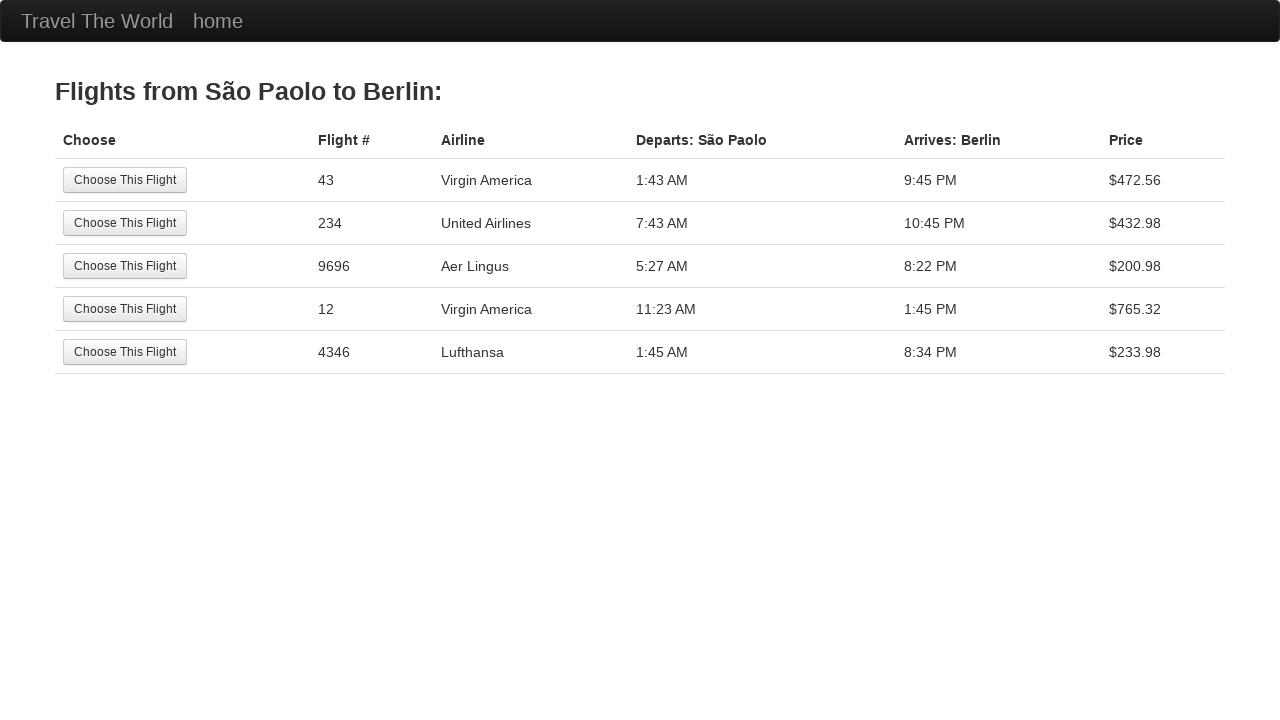

Selected the first flight option at (125, 180) on tr:nth-child(1) .btn
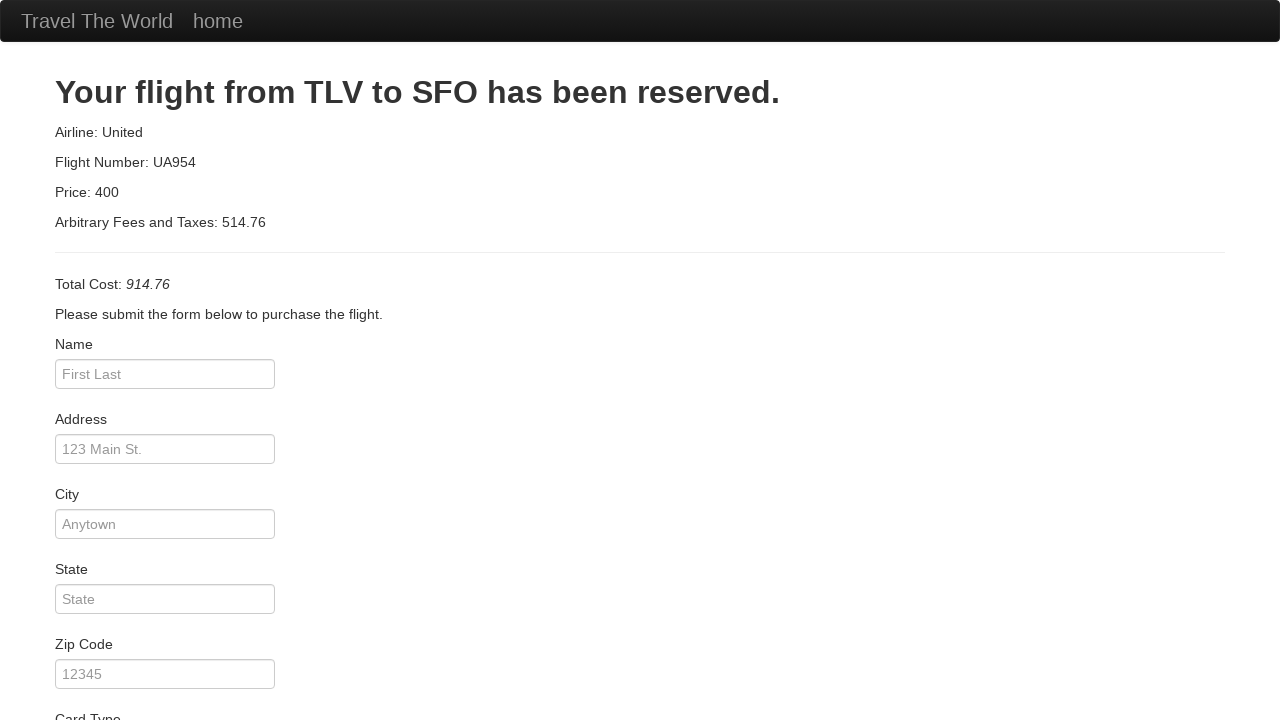

Clicked card type dropdown at (165, 360) on #cardType
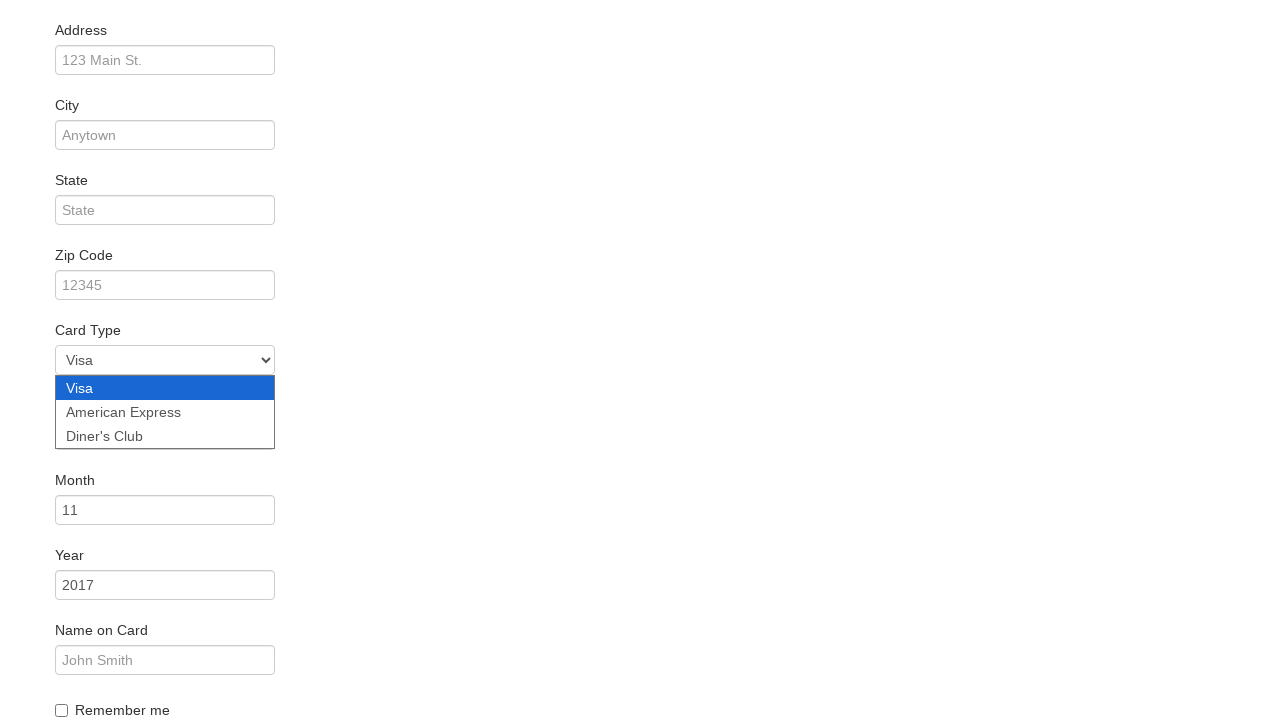

Selected American Express as payment method on #cardType
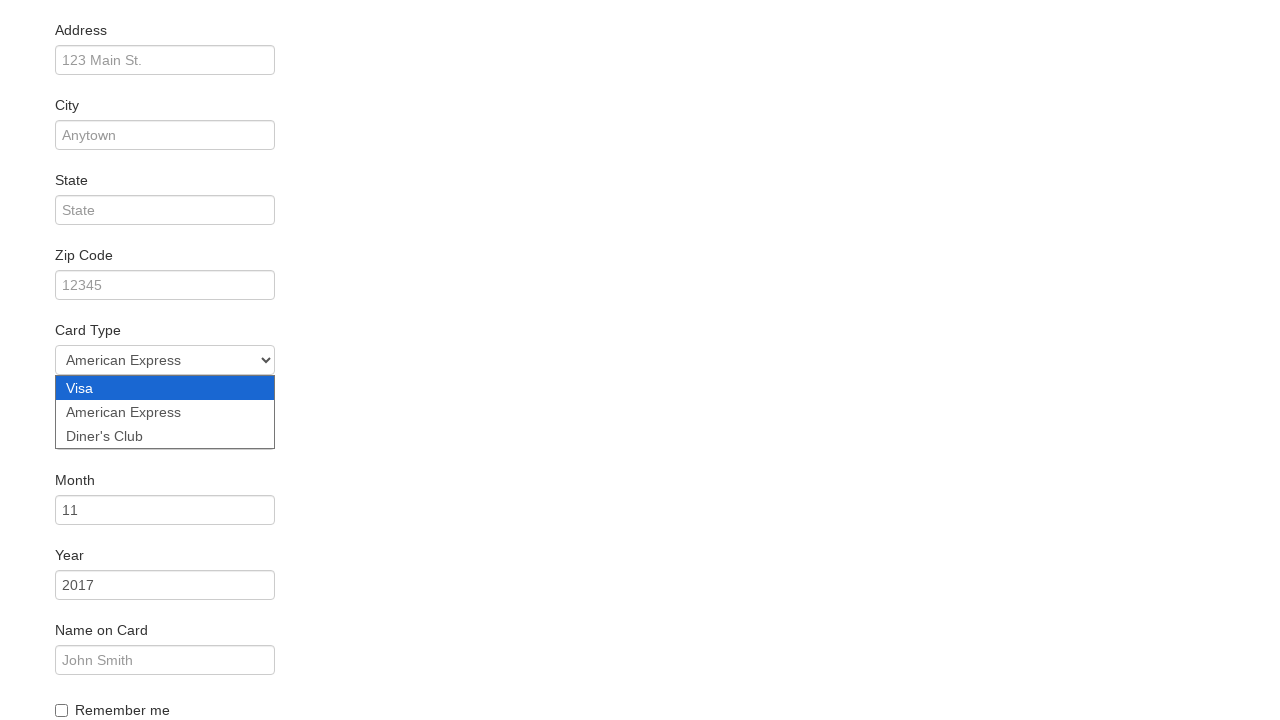

Checked the Remember Me checkbox at (62, 710) on #rememberMe
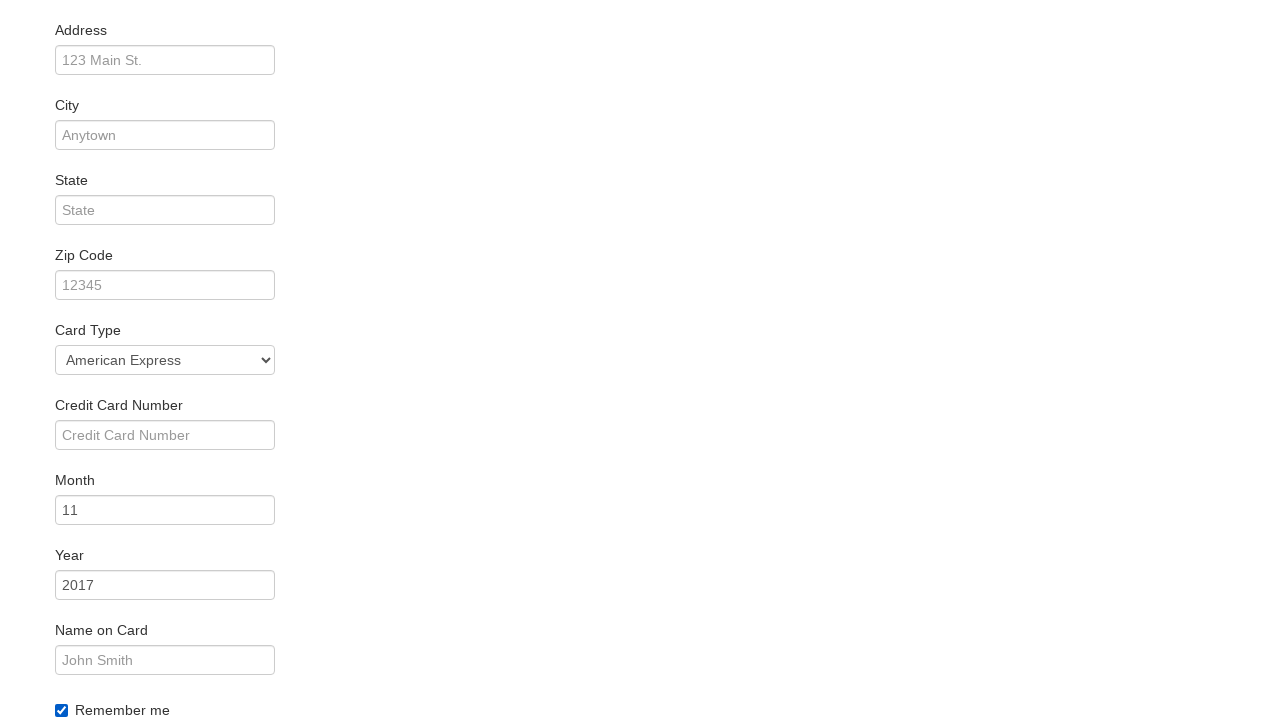

Clicked Purchase Flight button at (118, 685) on .btn-primary
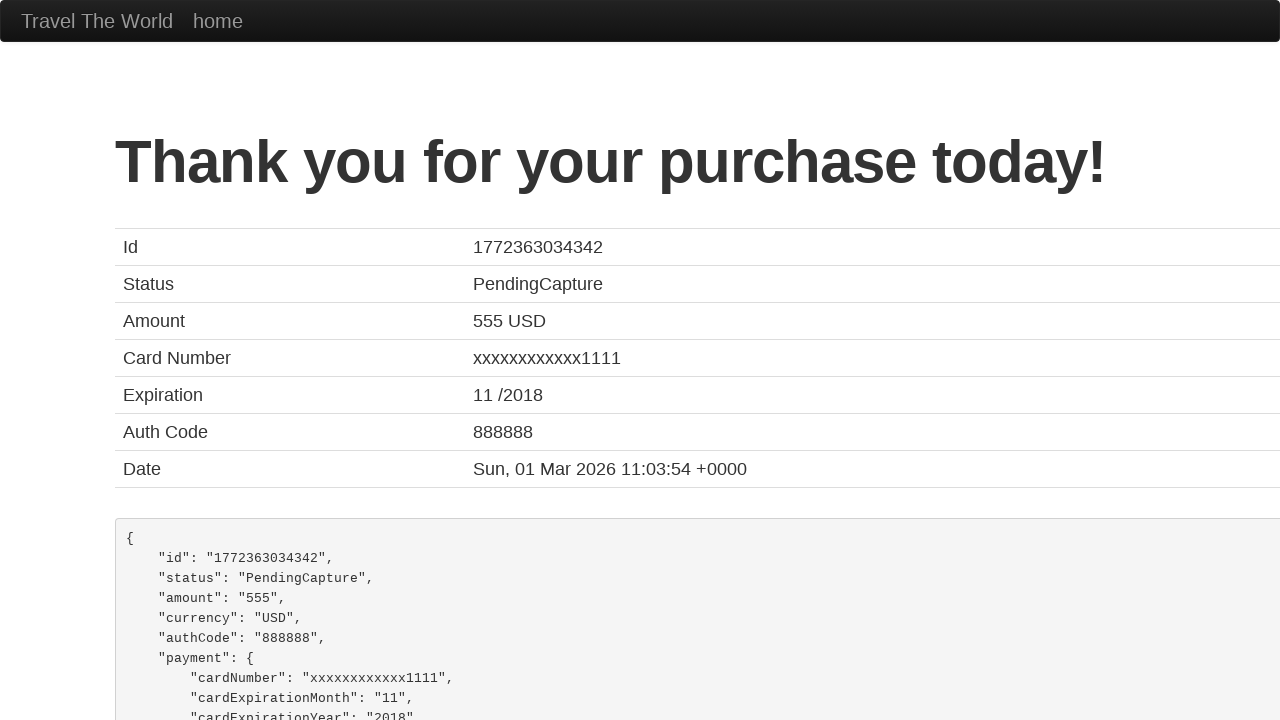

Purchase confirmation page loaded with heading visible
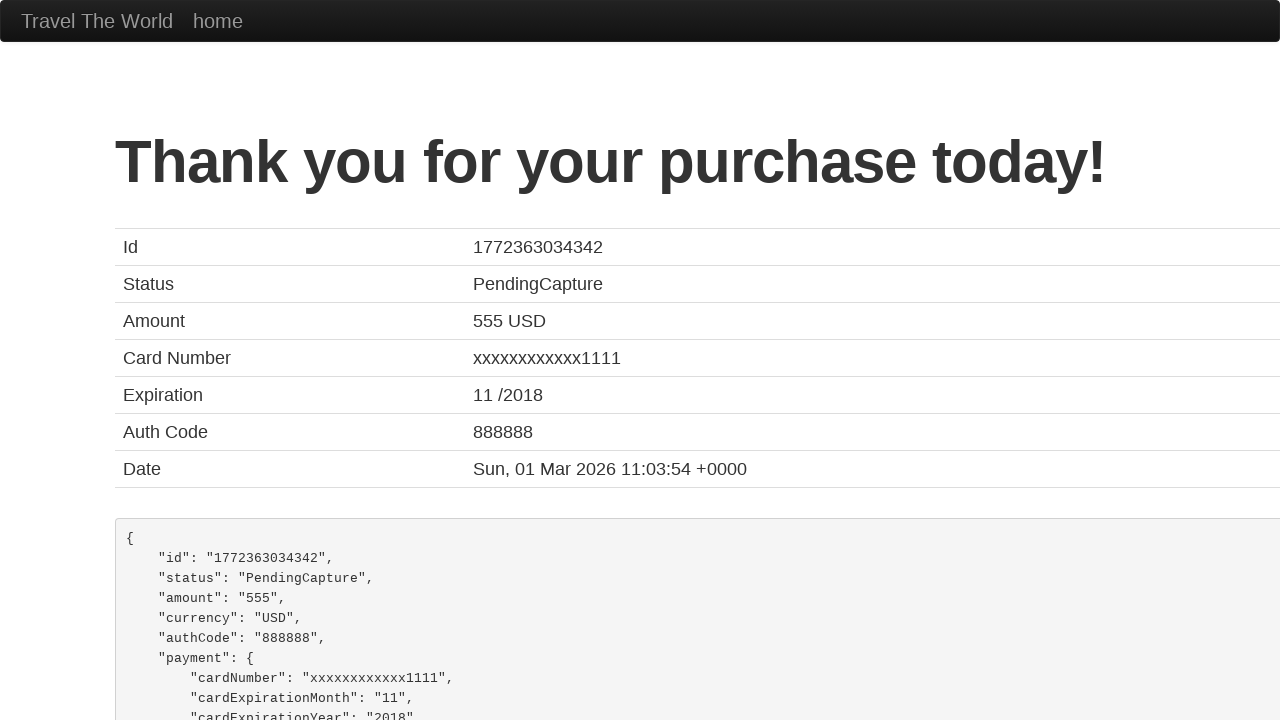

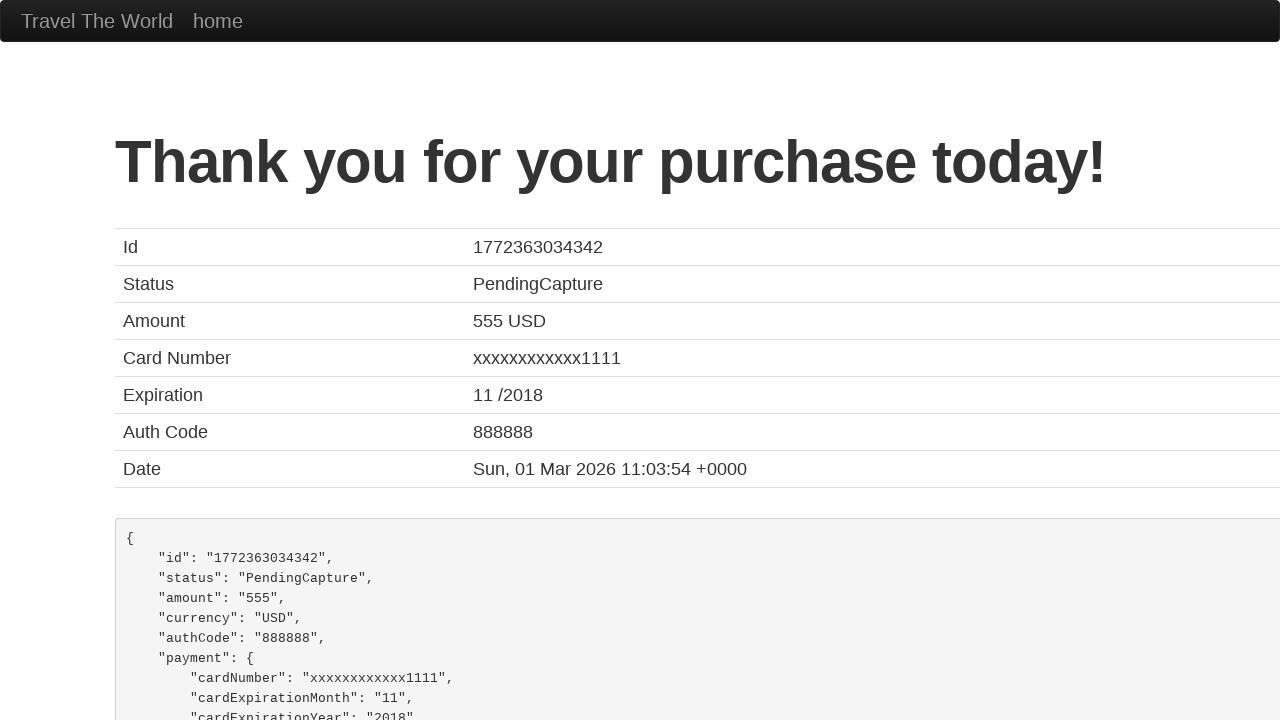